Tests extended search with selection display by performing search with price filters, selecting 3 items via checkboxes, scrolling to bottom, and clicking to show selected items.

Starting URL: http://ss.com

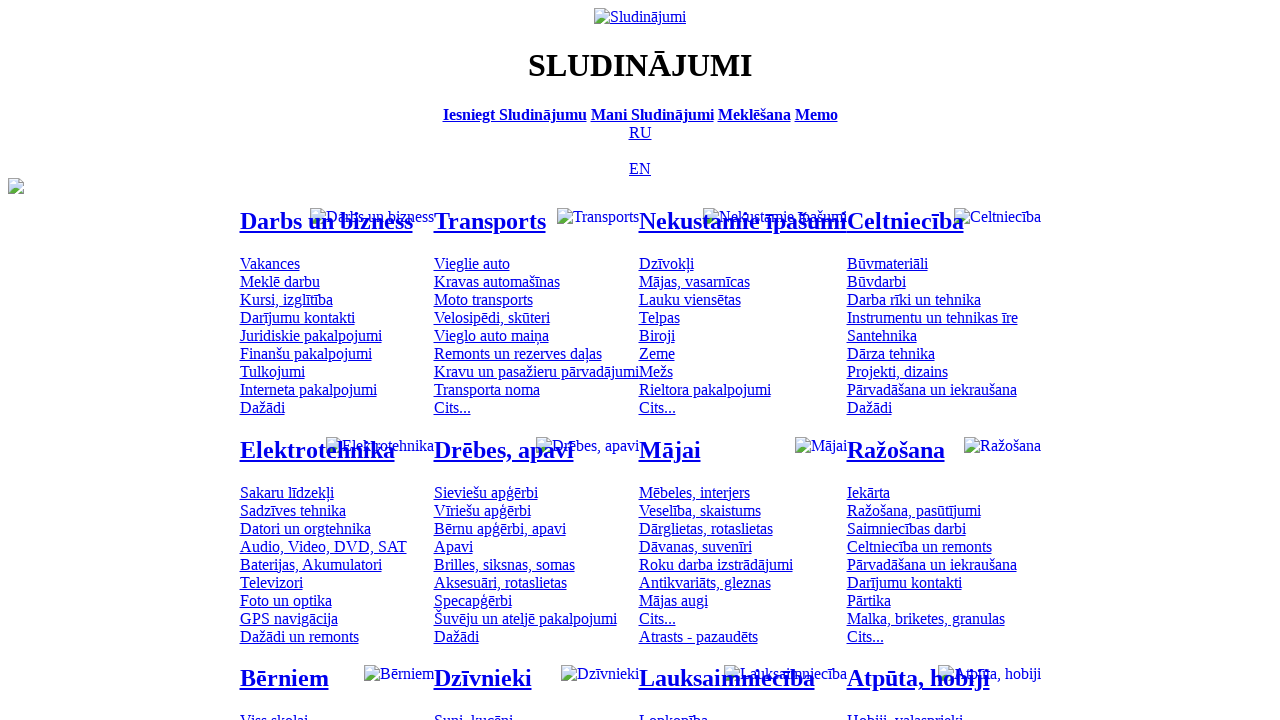

Clicked Russian language option at (640, 132) on [title='По-русски']
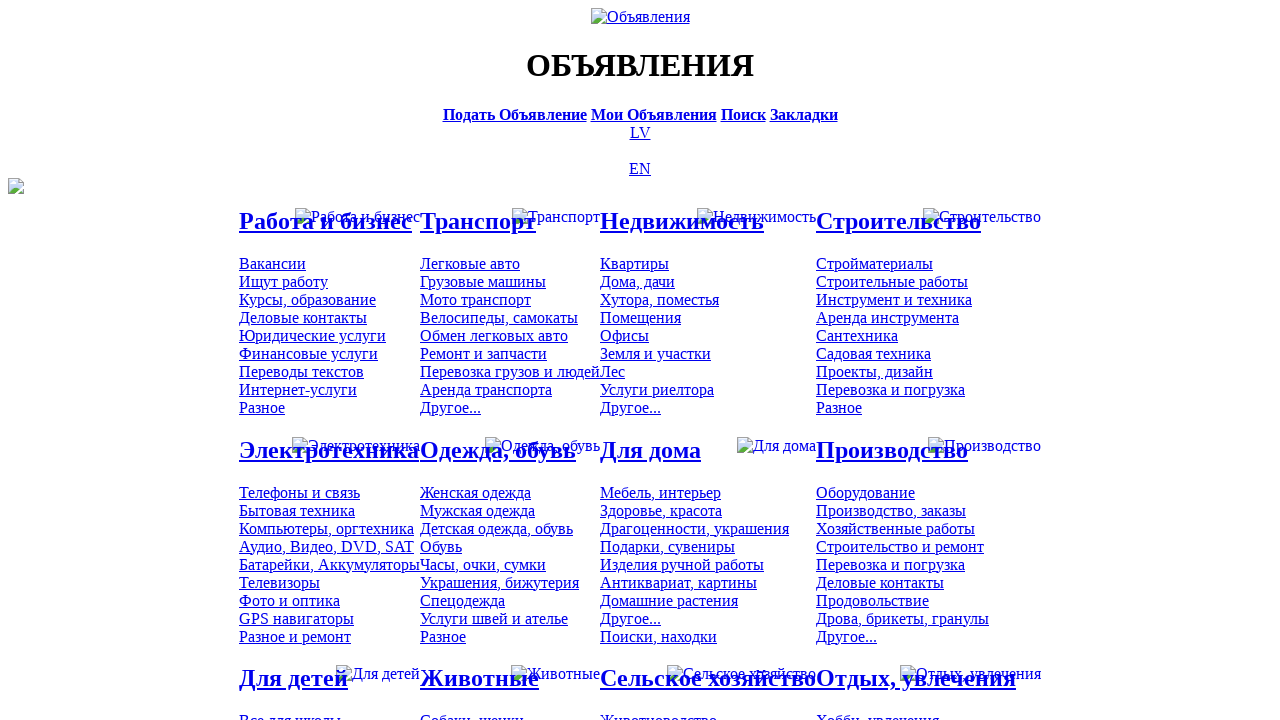

Clicked search bar at (743, 114) on [title='Искать объявления']
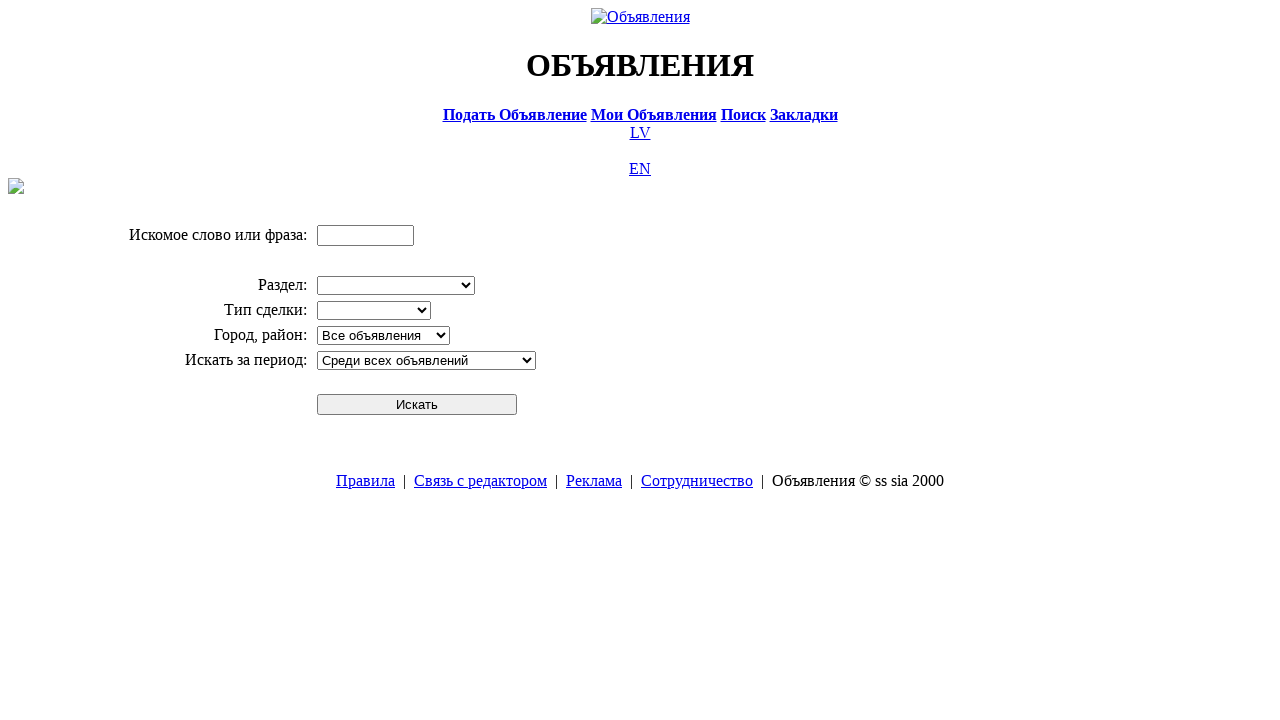

Entered search query 'Компьютер' on input[name='txt']
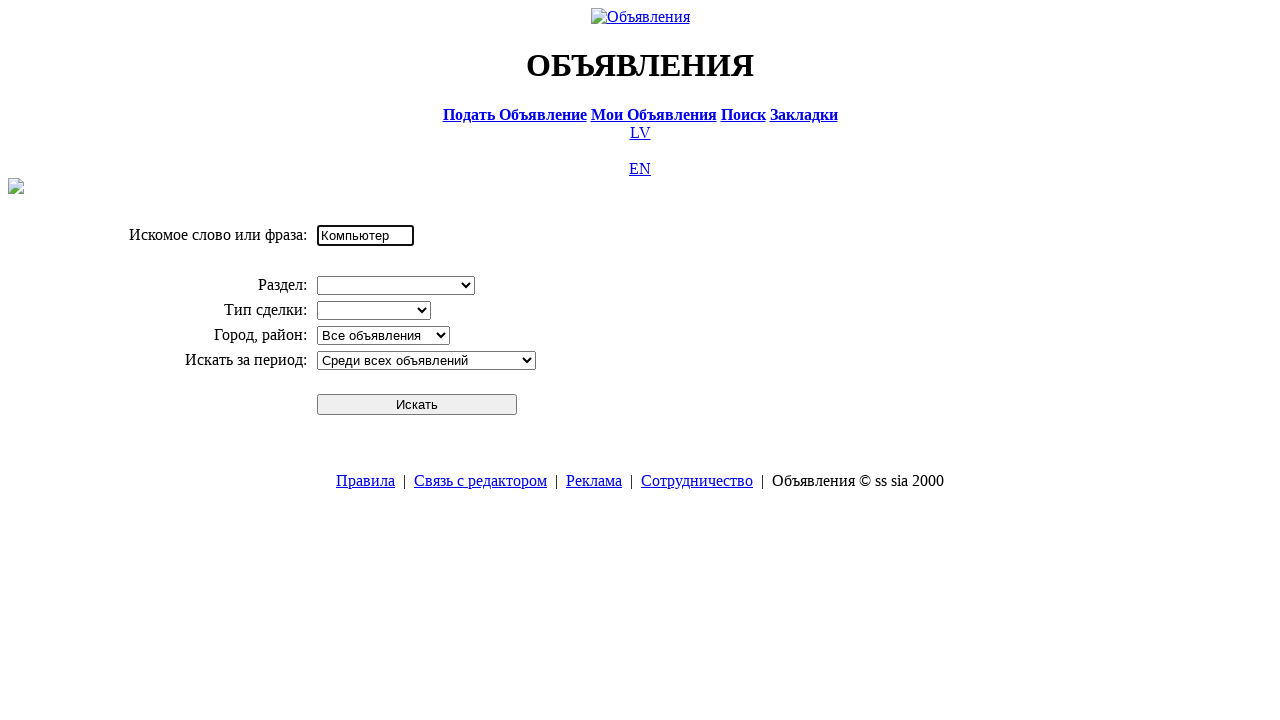

Selected division 'Электротехника' on select[name='cid_0']
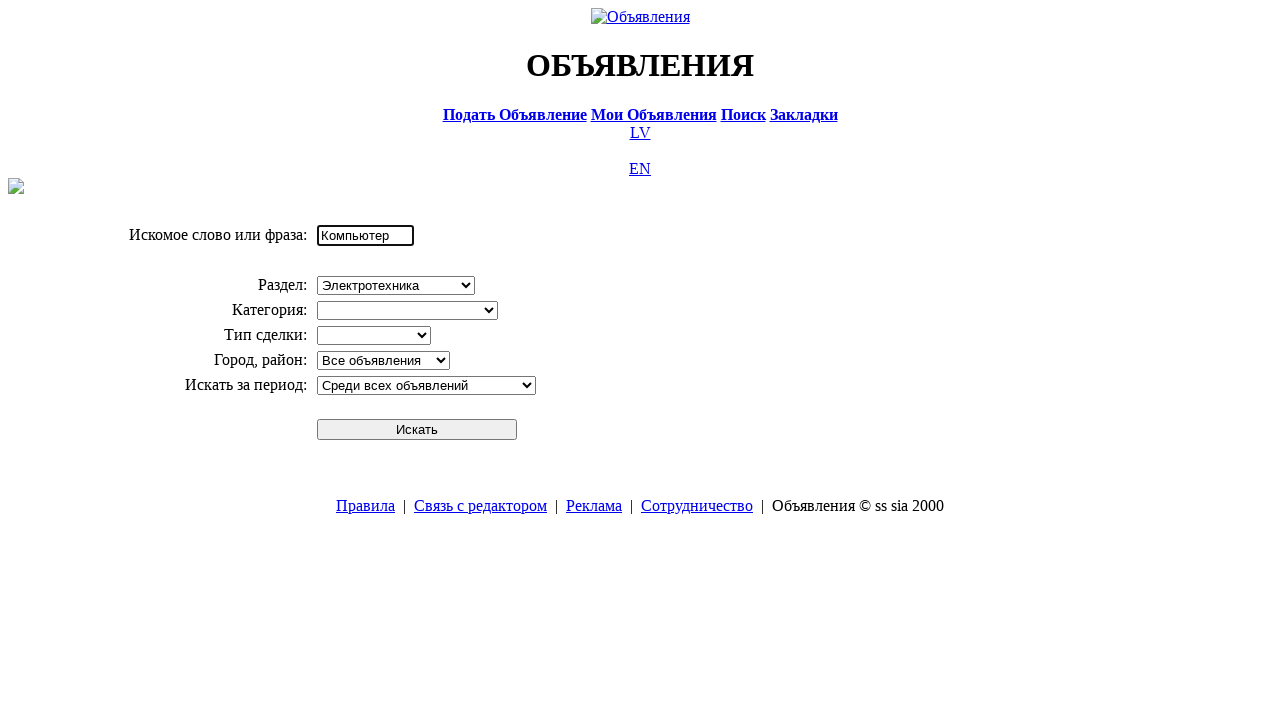

Selected category 'Компьютеры, оргтехника' on select[name='cid_1']
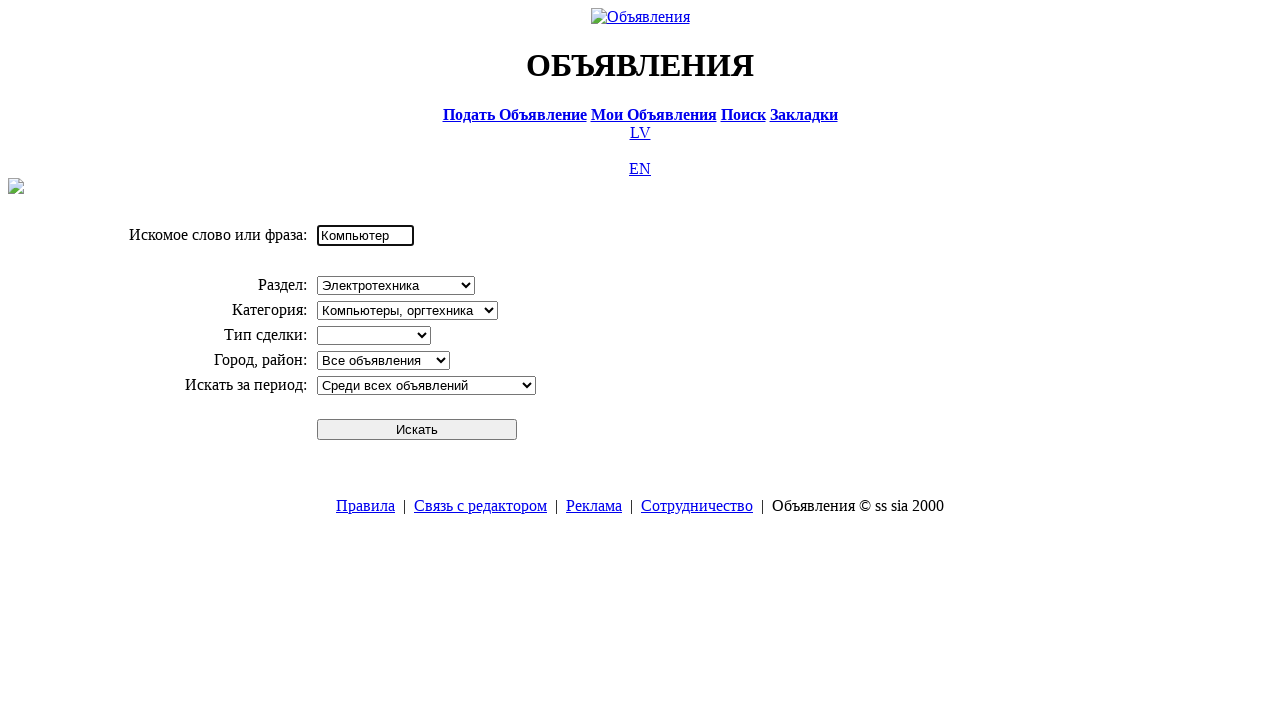

Submitted initial search at (417, 429) on #sbtn
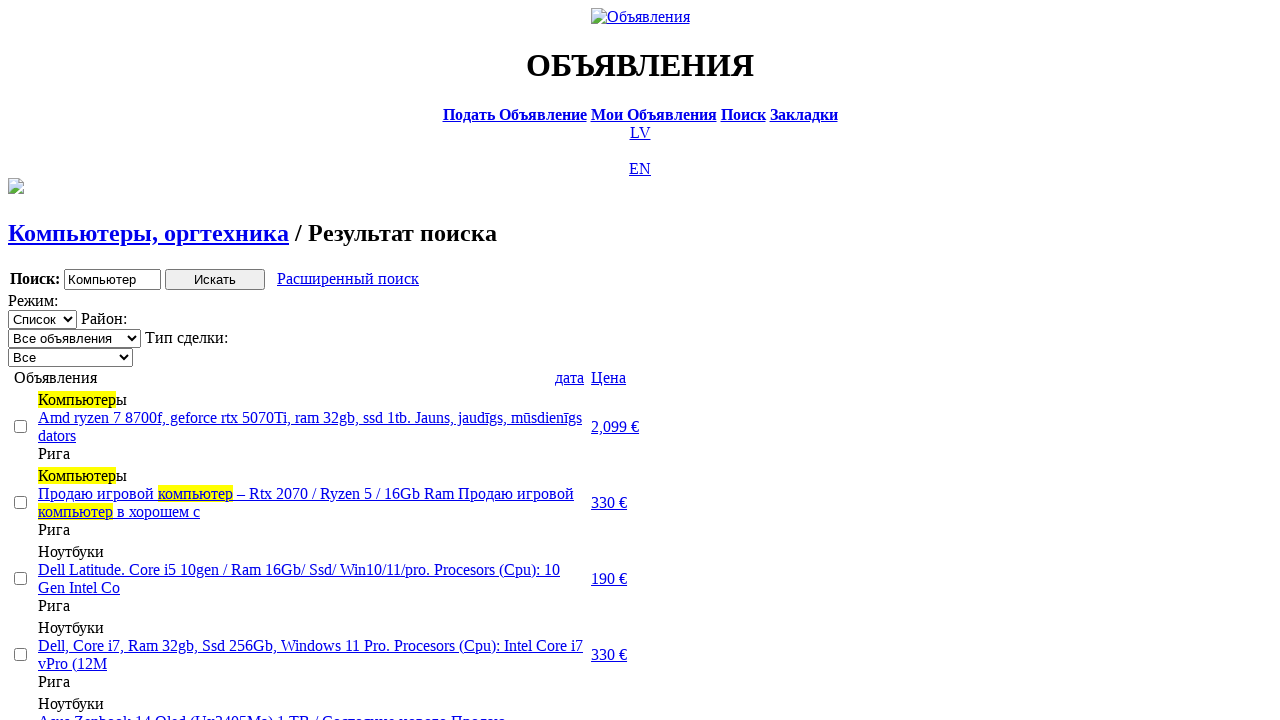

Clicked extended search link at (348, 279) on a.a9a
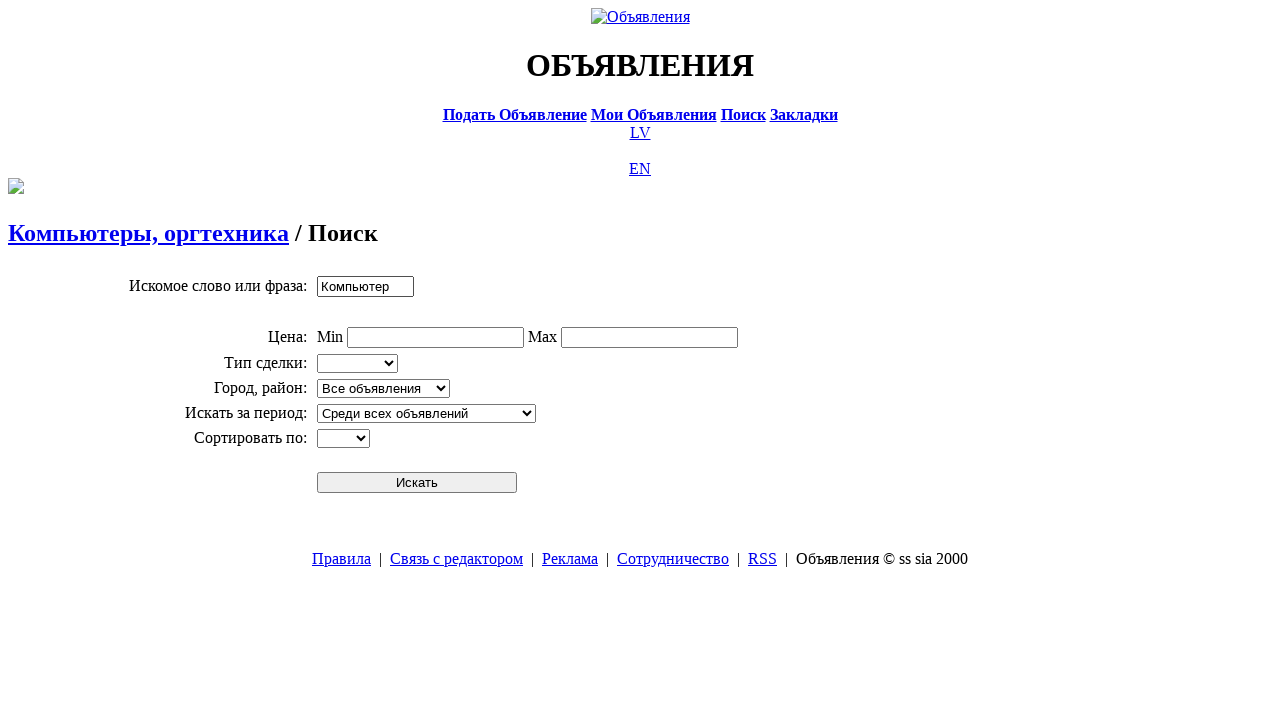

Entered minimum price filter: 0 on input[name='topt[8][min]']
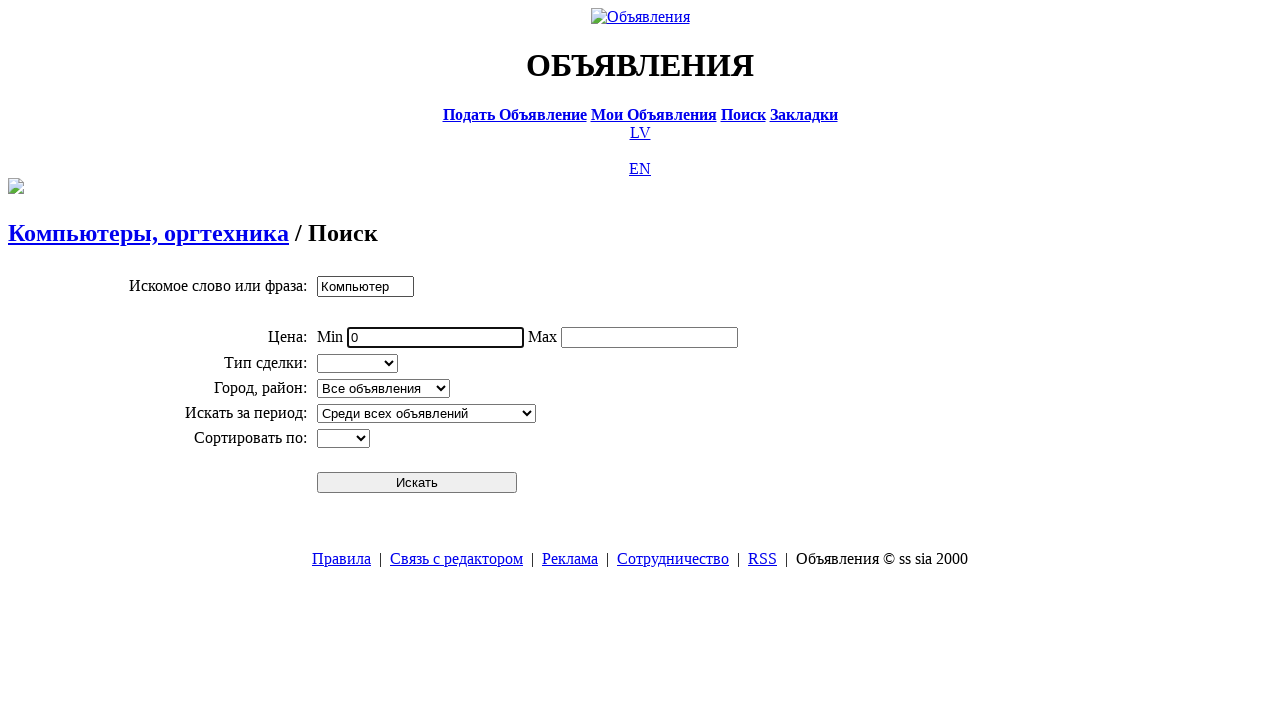

Entered maximum price filter: 300 on input[name='topt[8][max]']
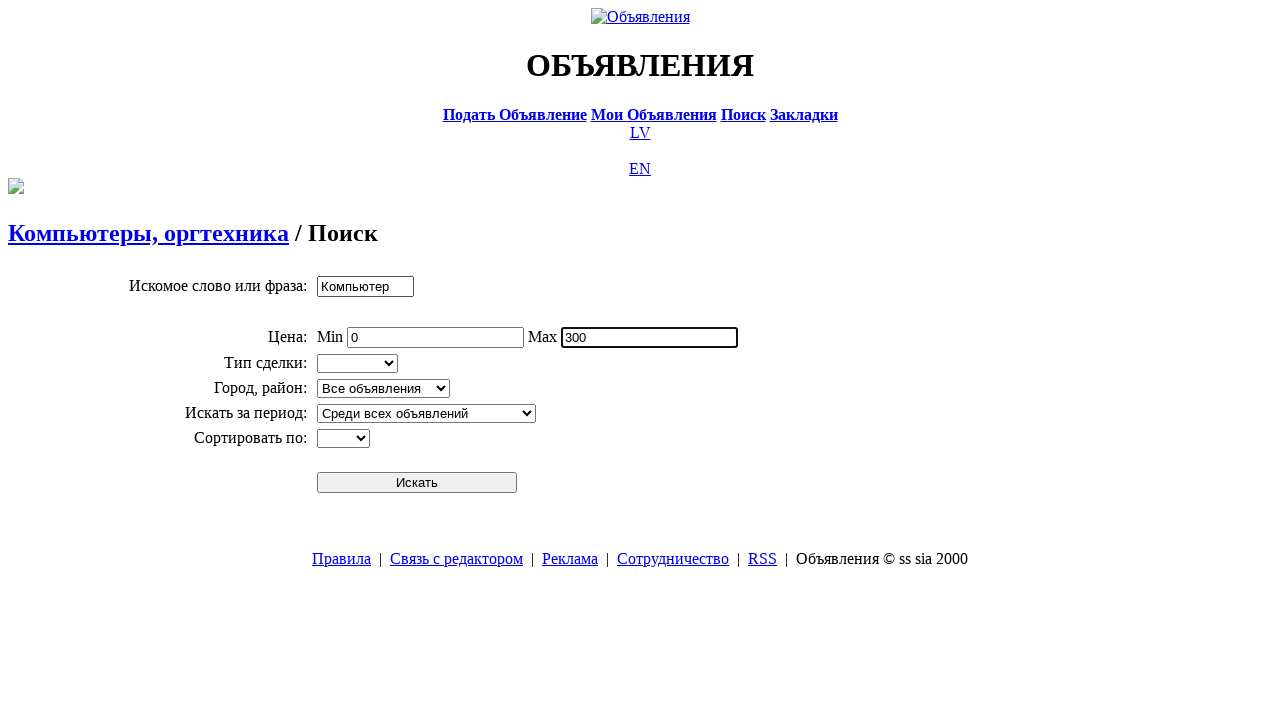

Submitted extended search with price filters at (417, 482) on #sbtn
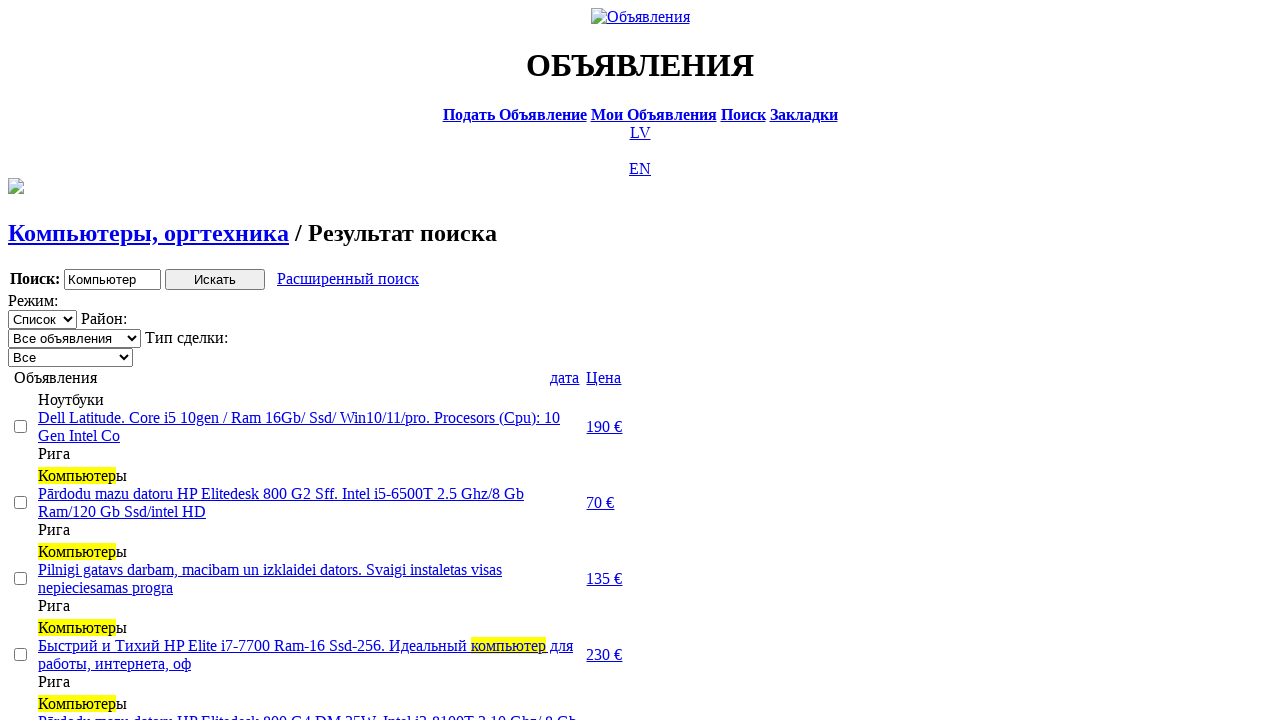

Clicked Price header to sort at (604, 377) on text=Цена
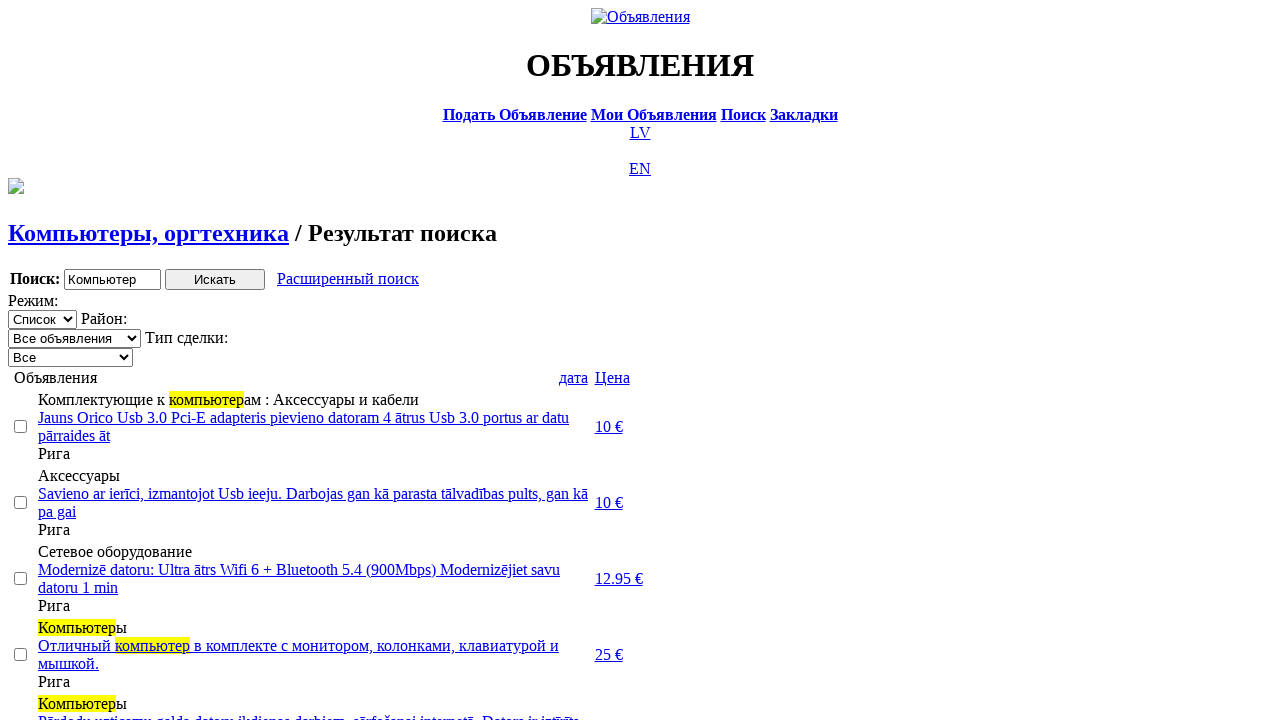

Clicked Price header again for descending sort at (612, 377) on text=Цена
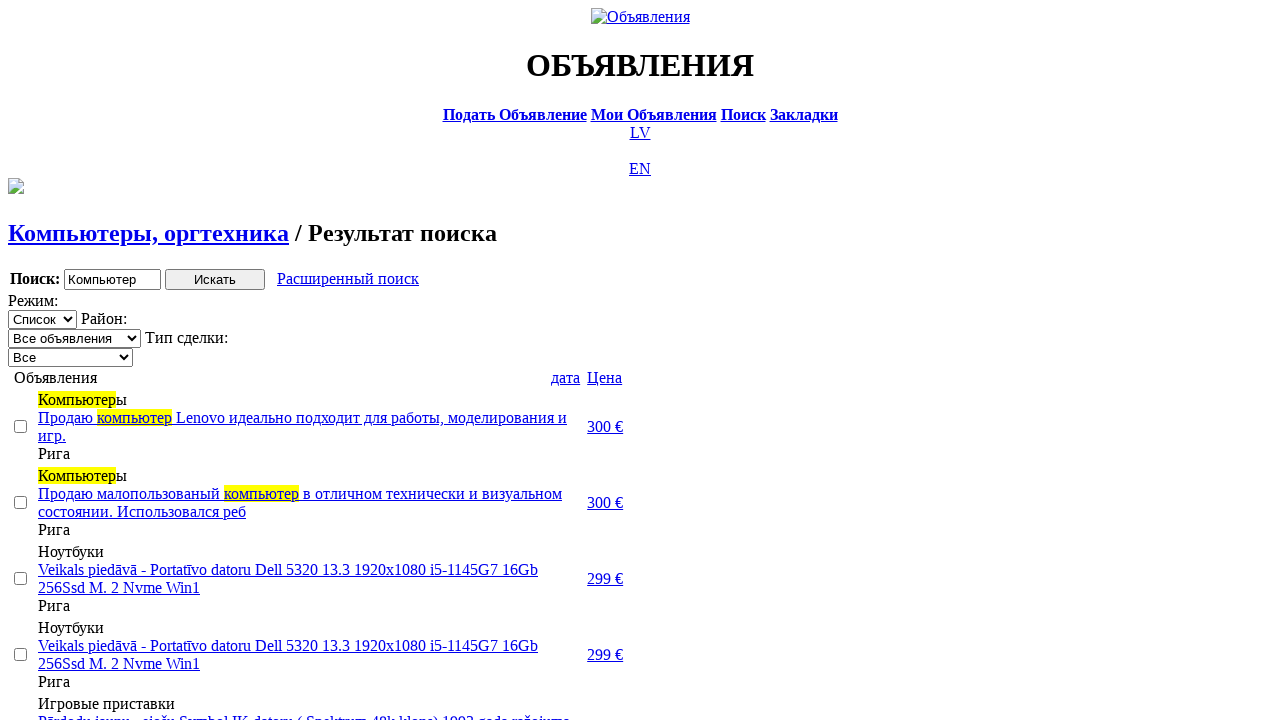

Selected transaction type 'Продажа' on .filter_second_line_dv>span:nth-child(3)>select
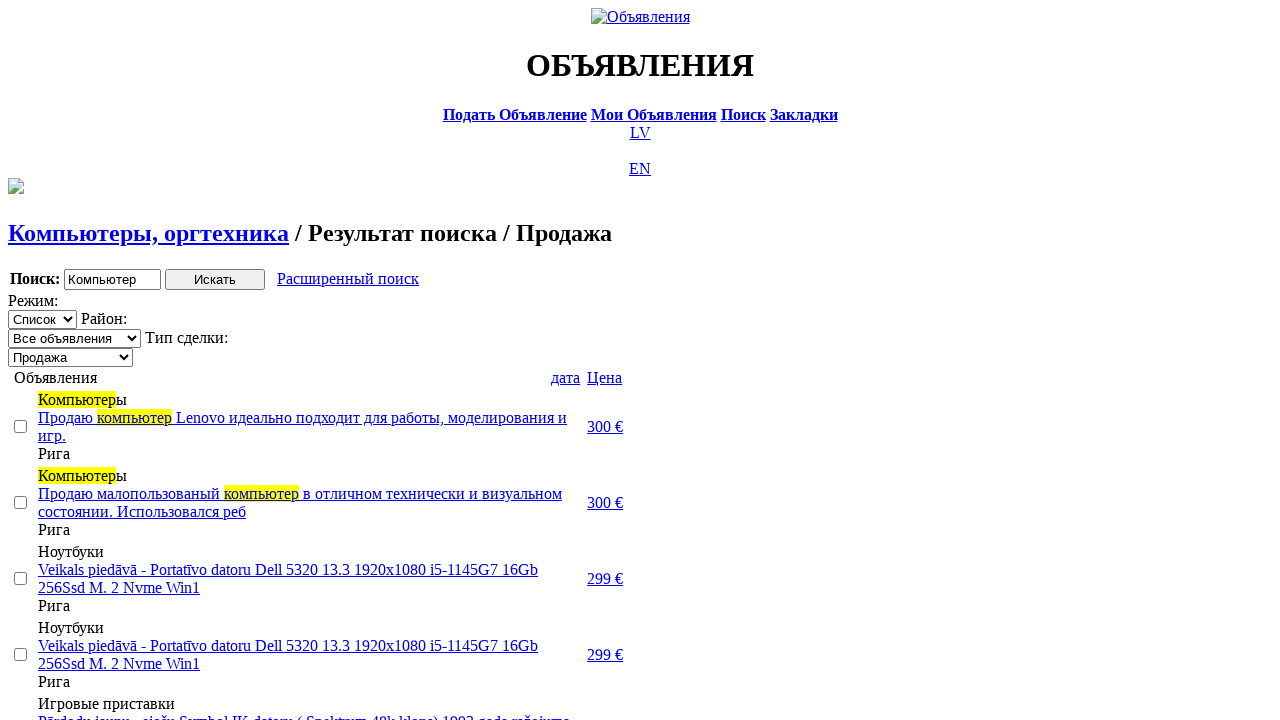

Selected checkbox at position 1 at (20, 502) on [type='checkbox'] >> nth=1
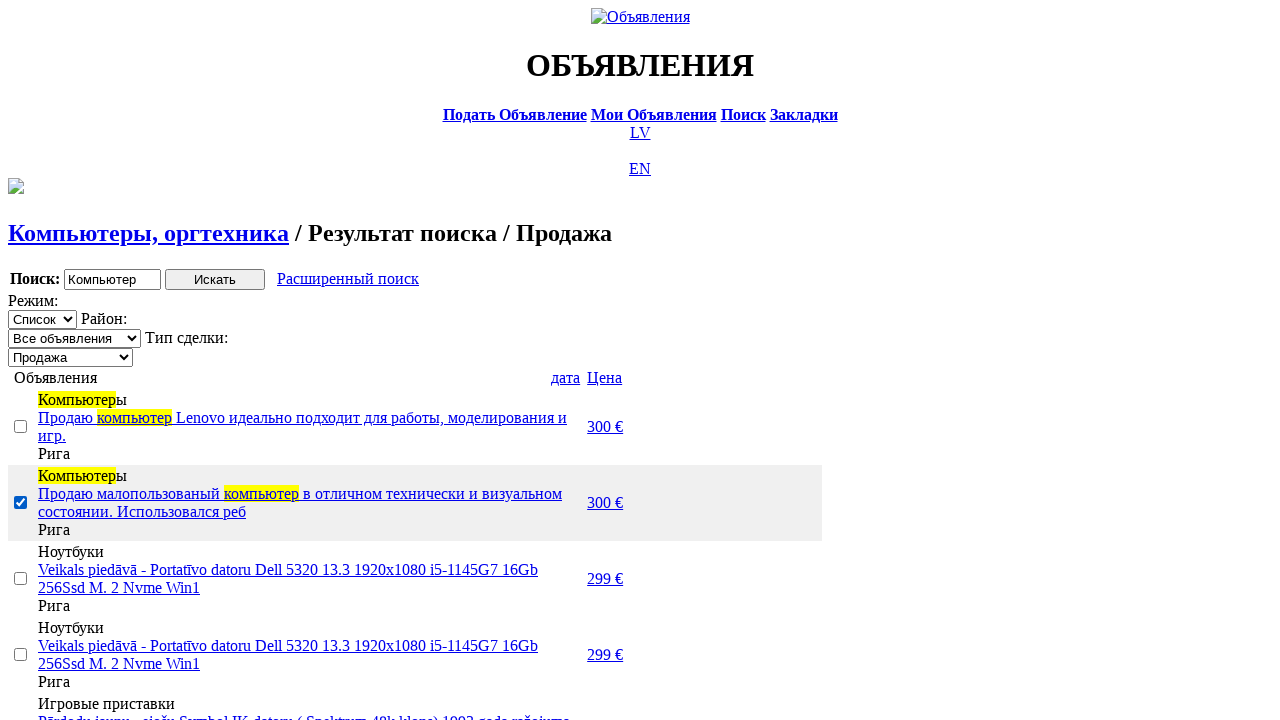

Selected checkbox at position 2 at (20, 578) on [type='checkbox'] >> nth=2
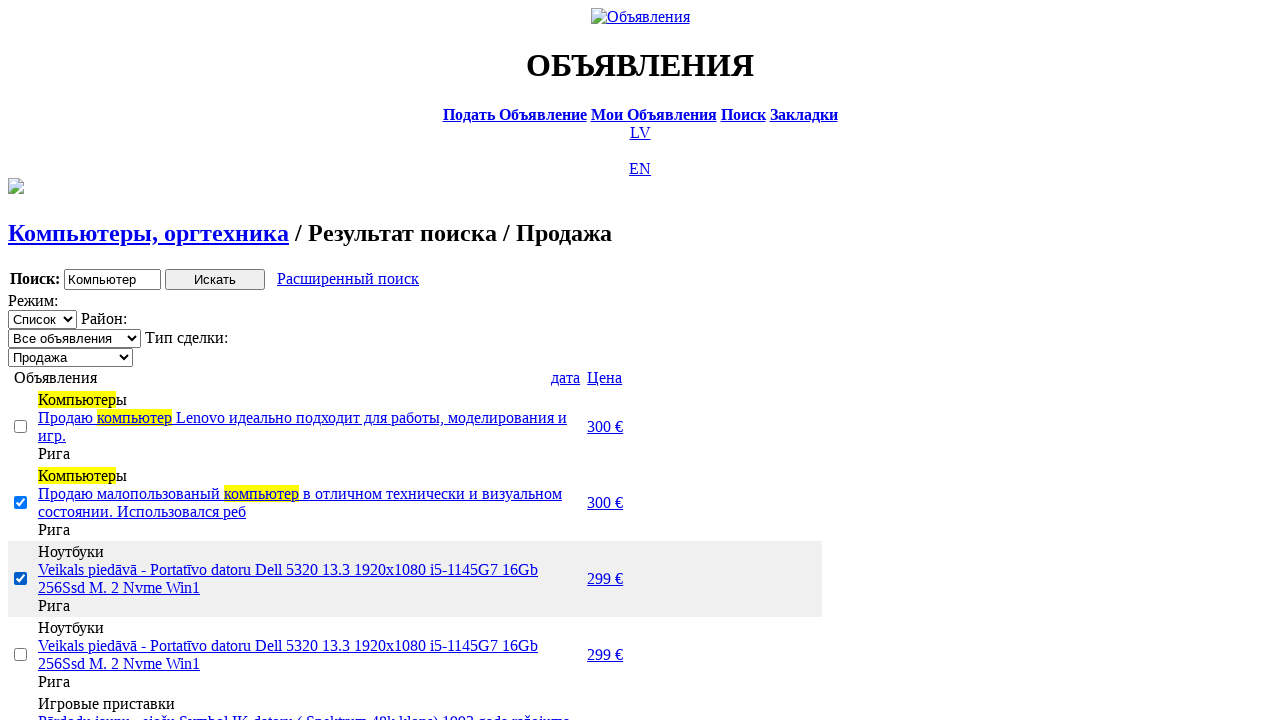

Selected checkbox at position 4 at (20, 360) on [type='checkbox'] >> nth=4
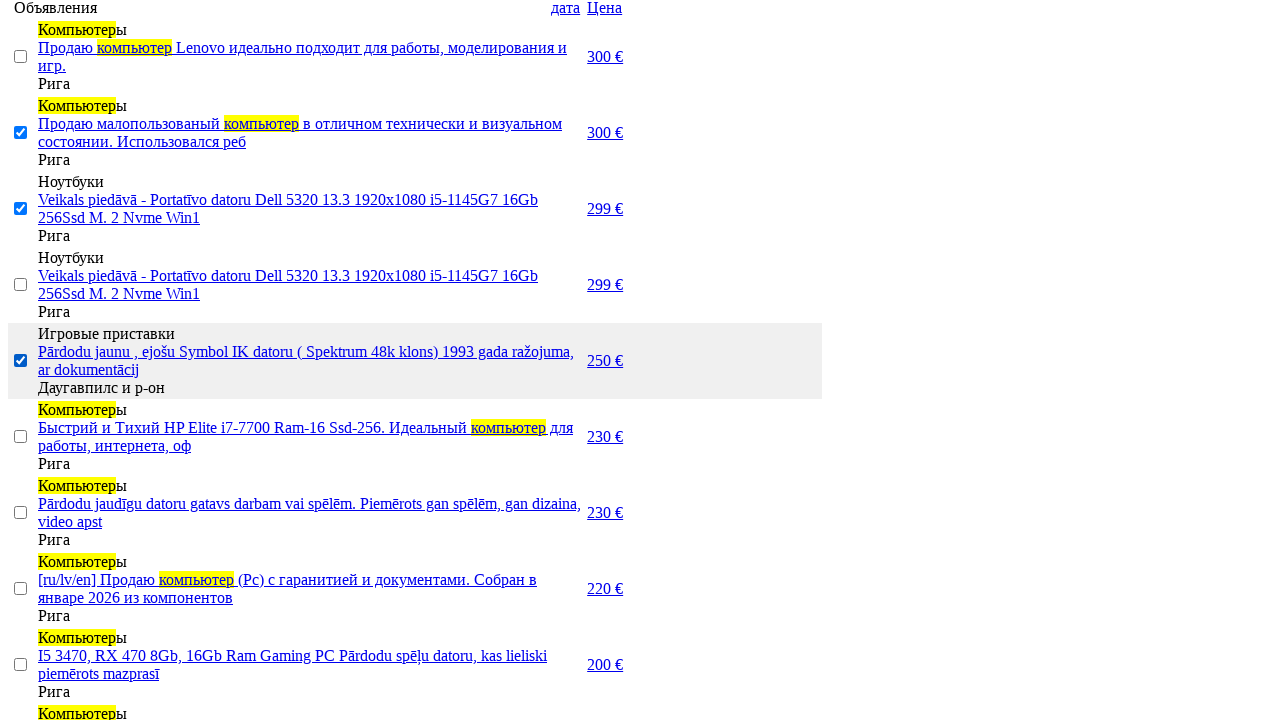

Scrolled to bottom of page
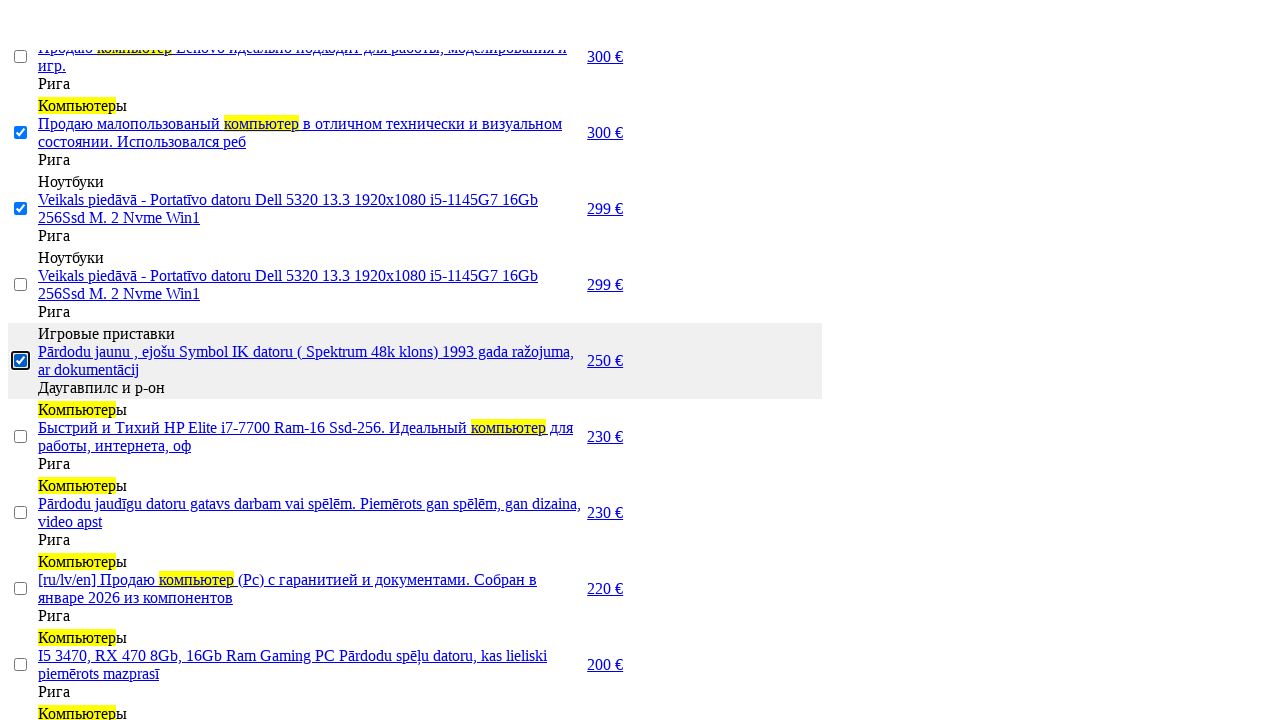

Waited for UI update
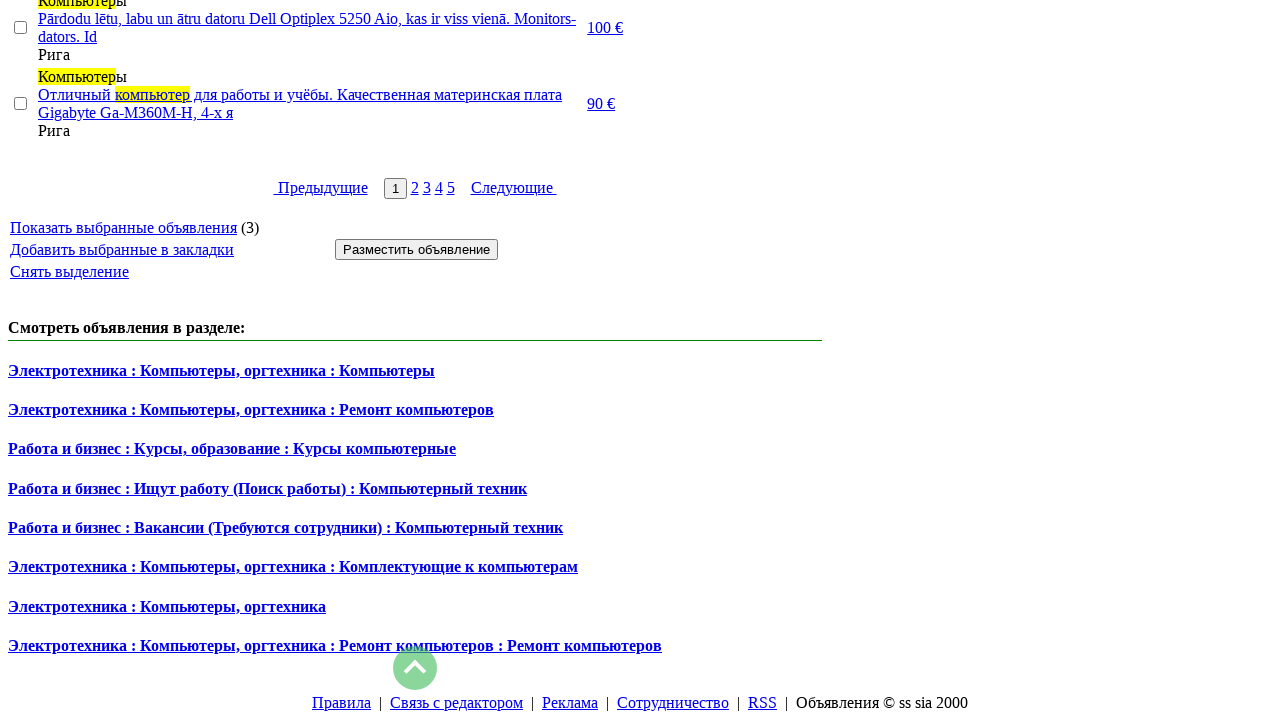

Clicked show selected items link at (124, 227) on #show_selected_a
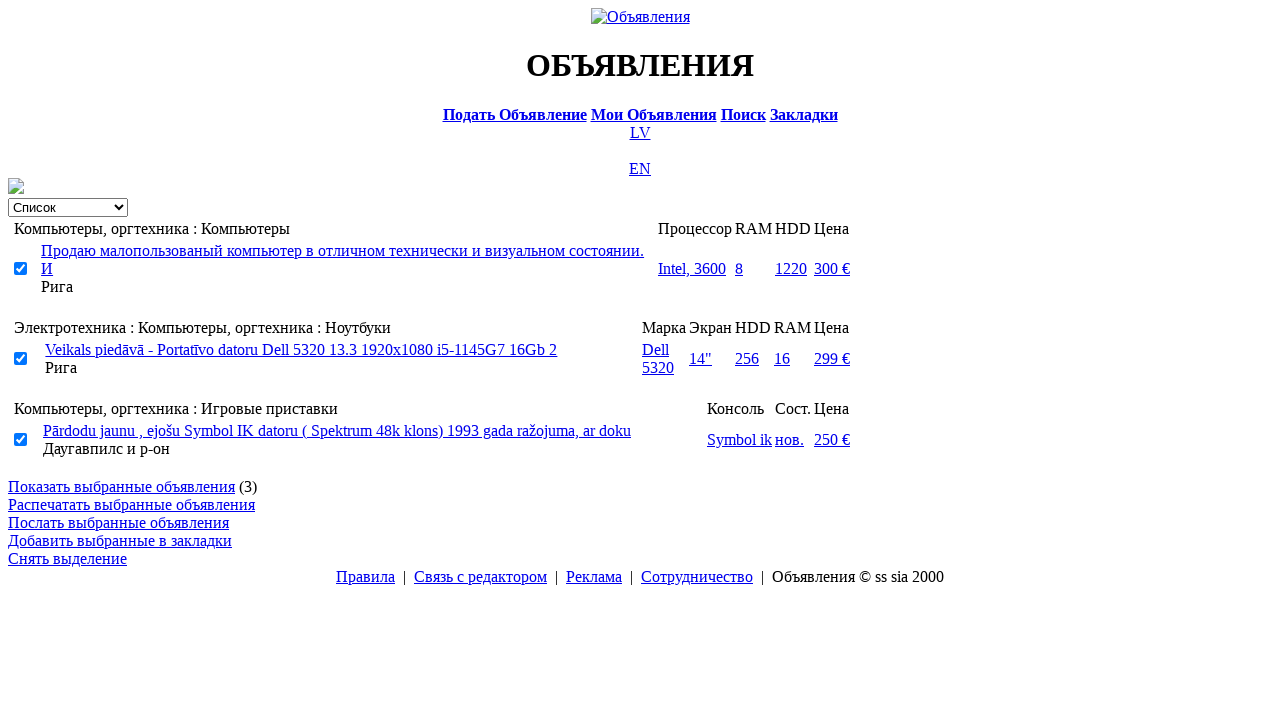

Filtered results loaded with selected 3 items
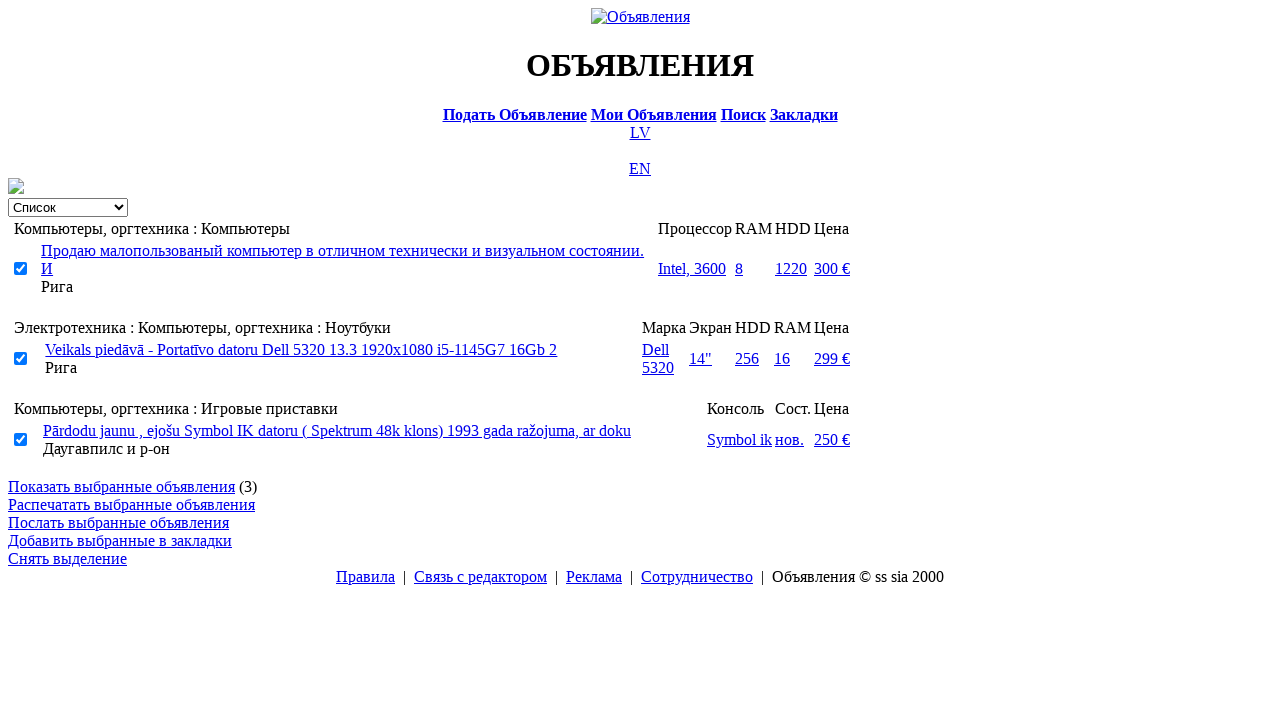

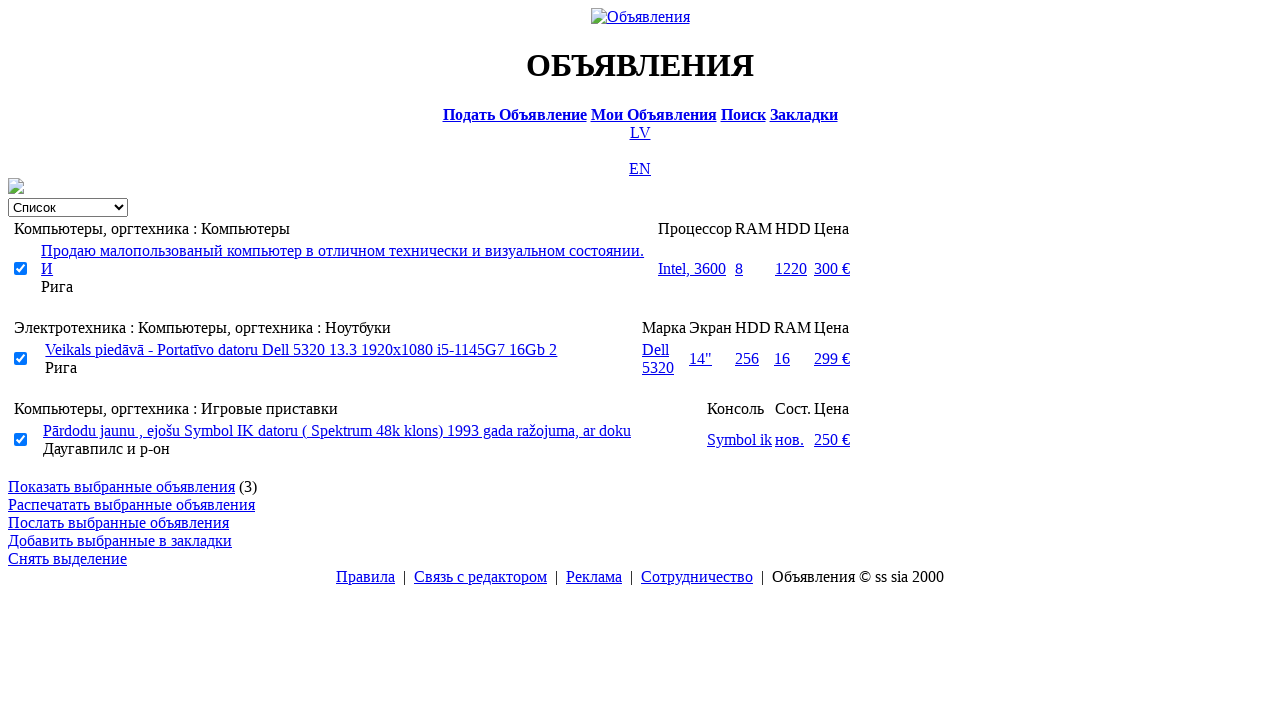